Tests JavaScript alert handling by entering a name, triggering an alert, accepting it, then triggering a confirmation dialog and dismissing it.

Starting URL: https://rahulshettyacademy.com/AutomationPractice/

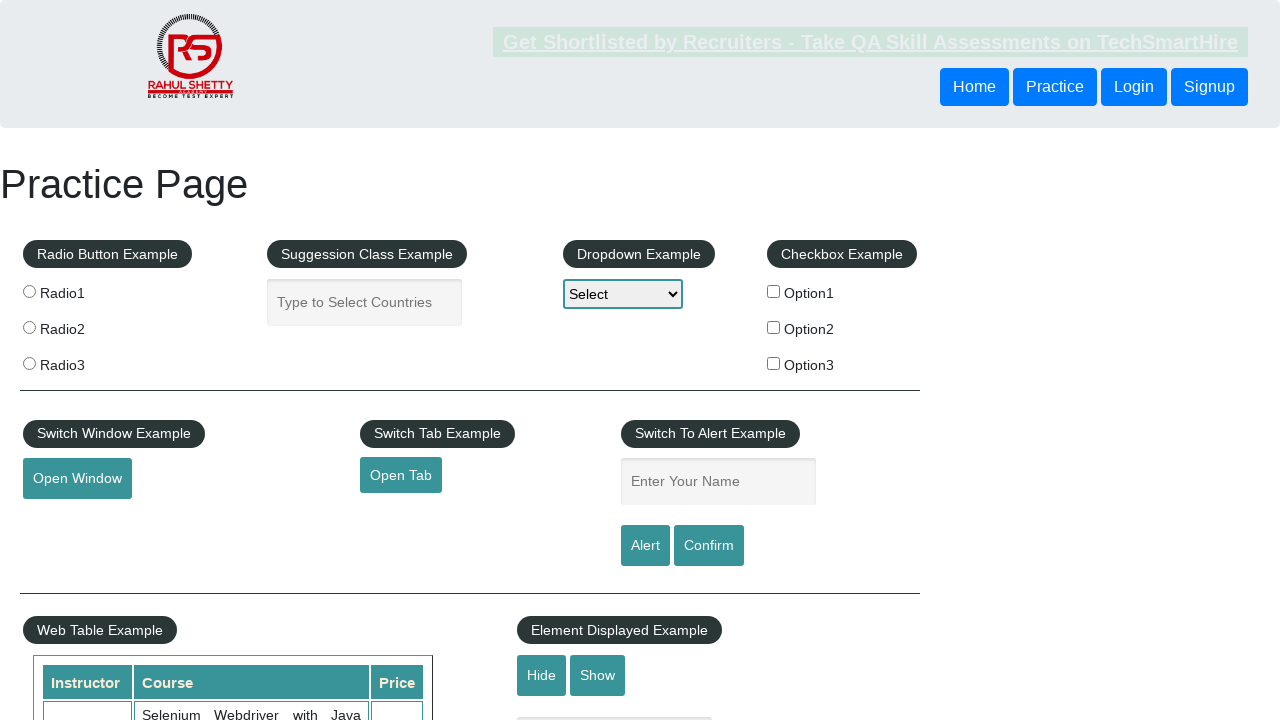

Entered name 'Miqdad' in the text field on #name
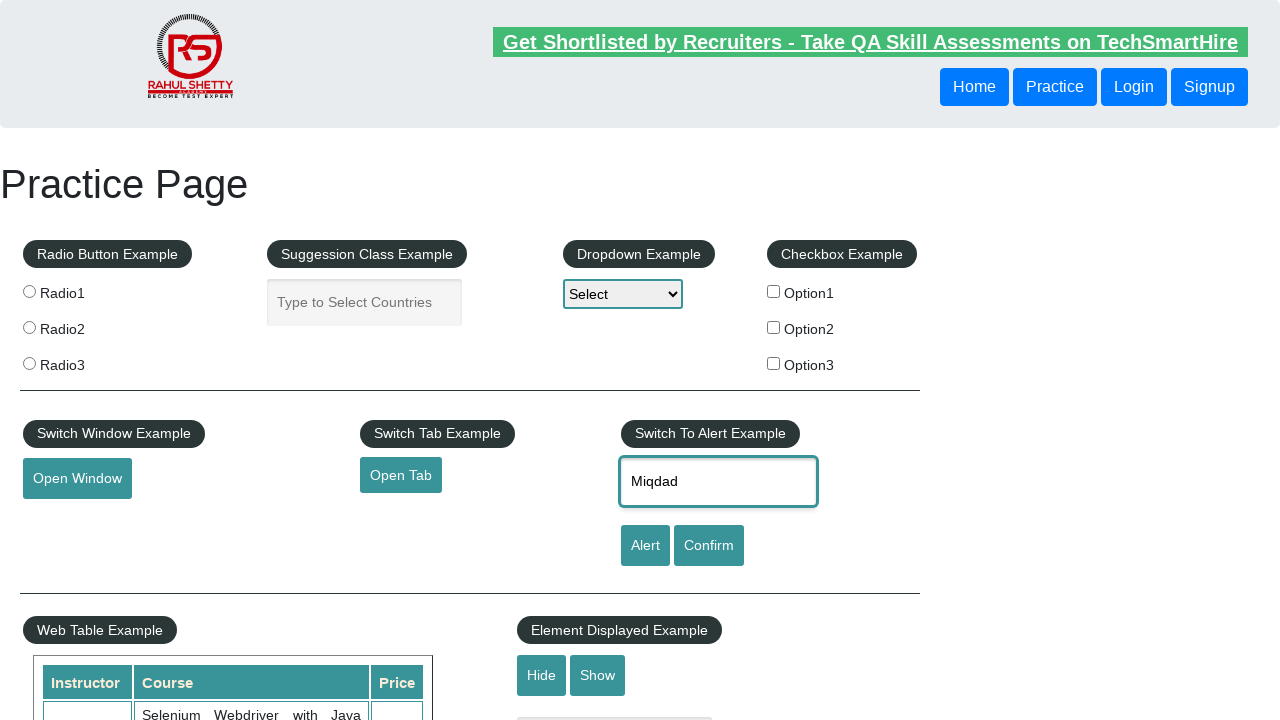

Clicked alert button to trigger JavaScript alert at (645, 546) on [id='alertbtn']
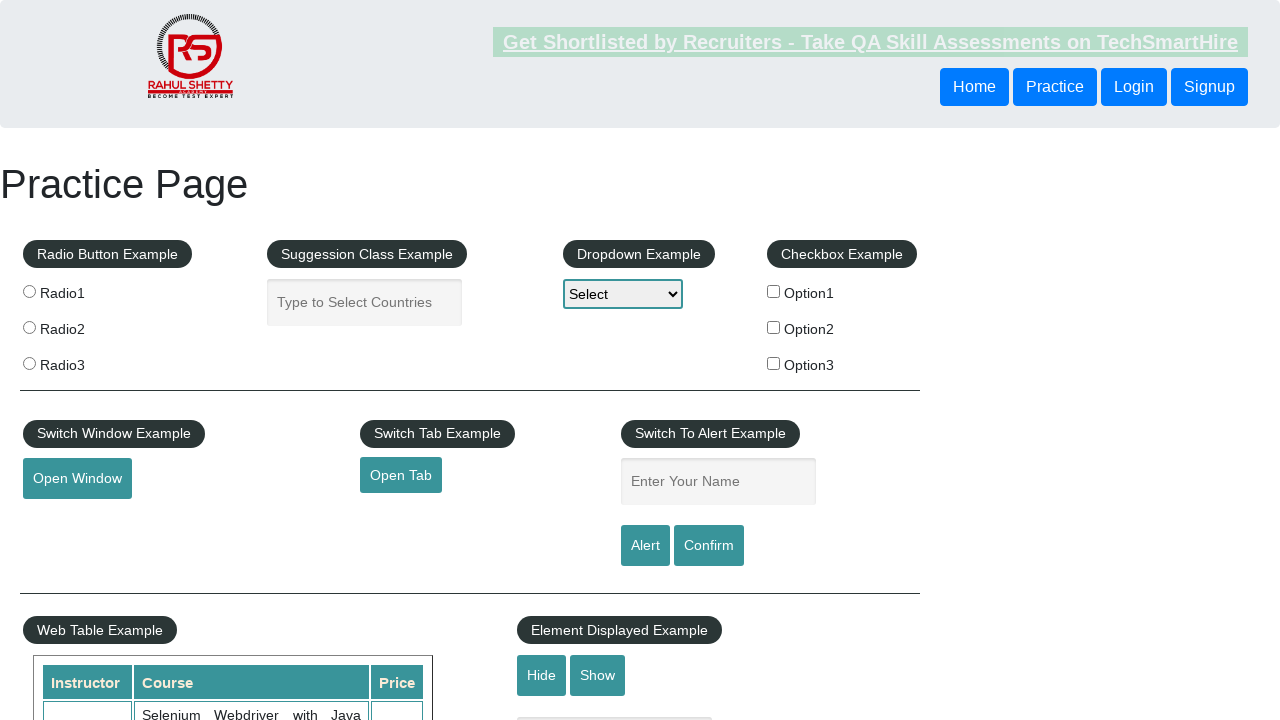

Alert was displayed and accepted
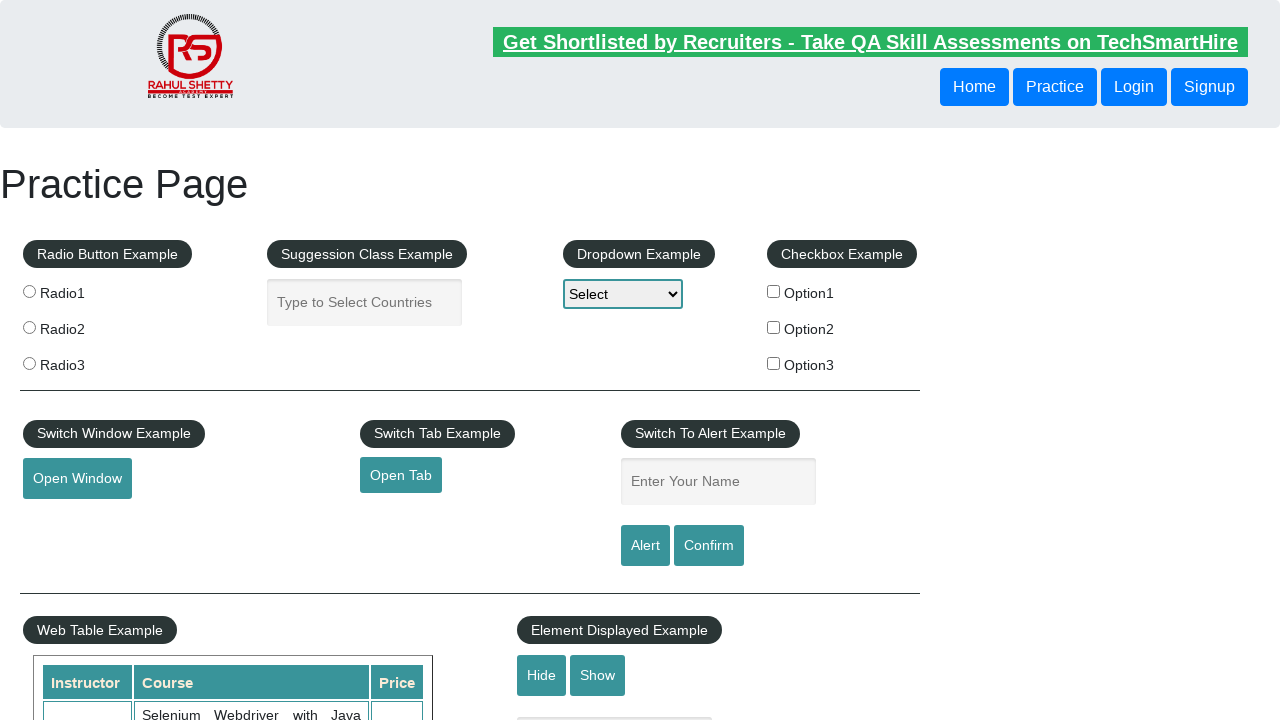

Clicked confirm button to trigger confirmation dialog at (709, 546) on #confirmbtn
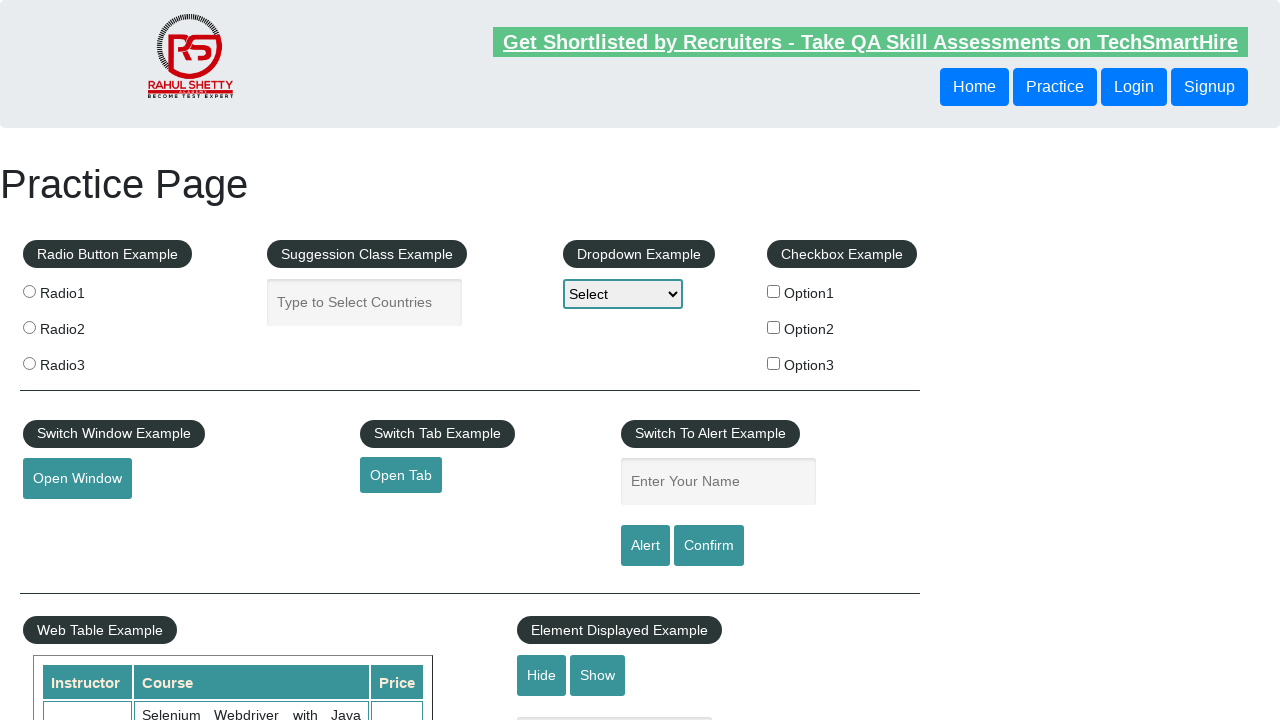

Confirmation dialog was displayed and dismissed
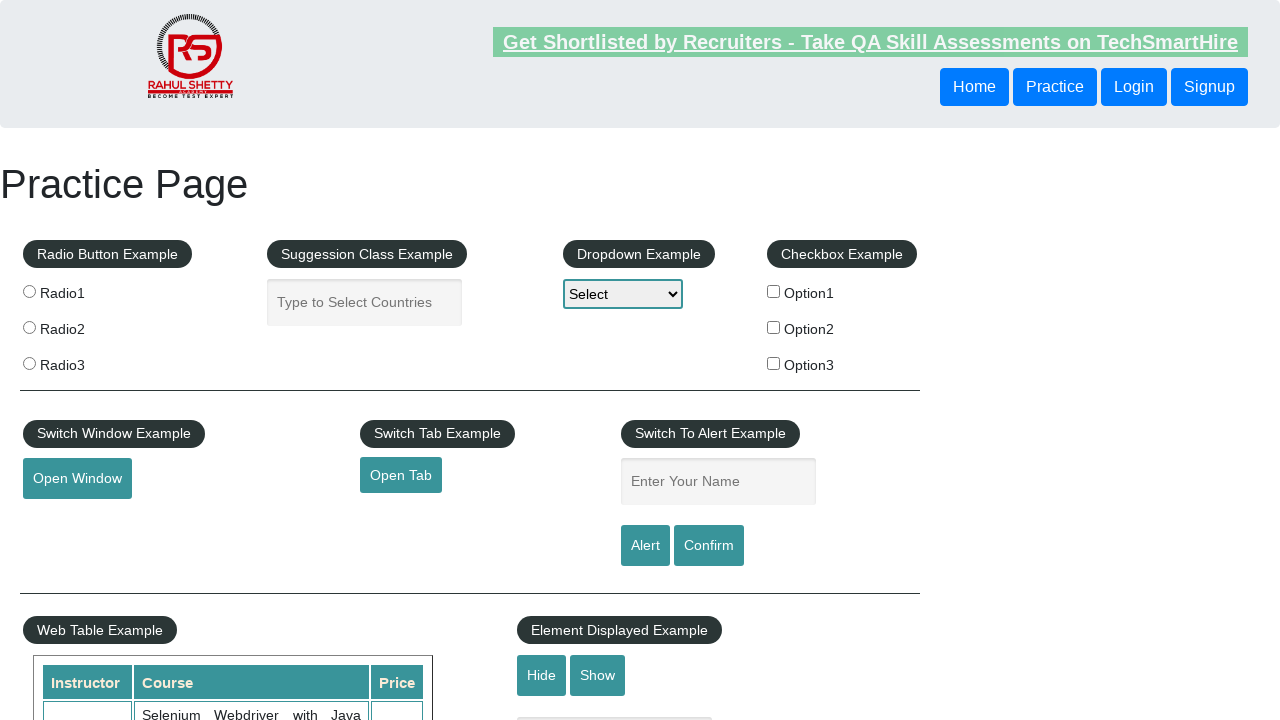

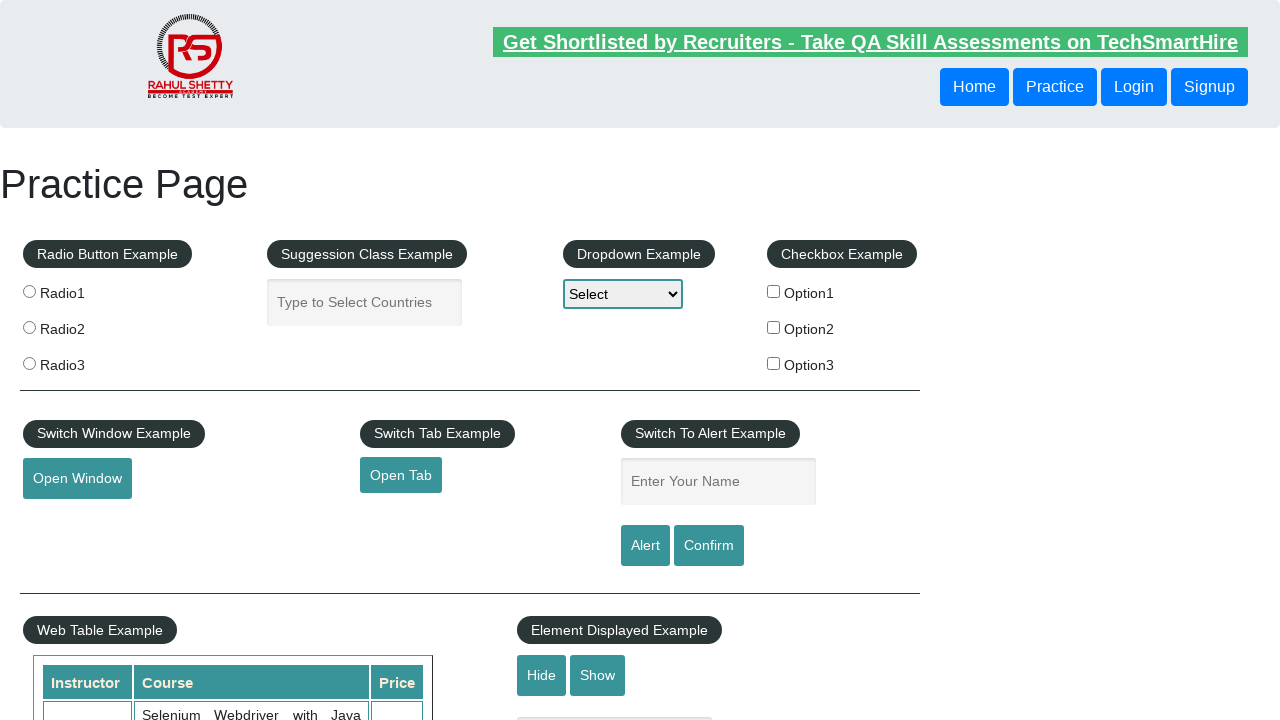